Adds iPhone 11 to the shopping cart by clicking the add to cart button

Starting URL: https://bstackdemo.com/

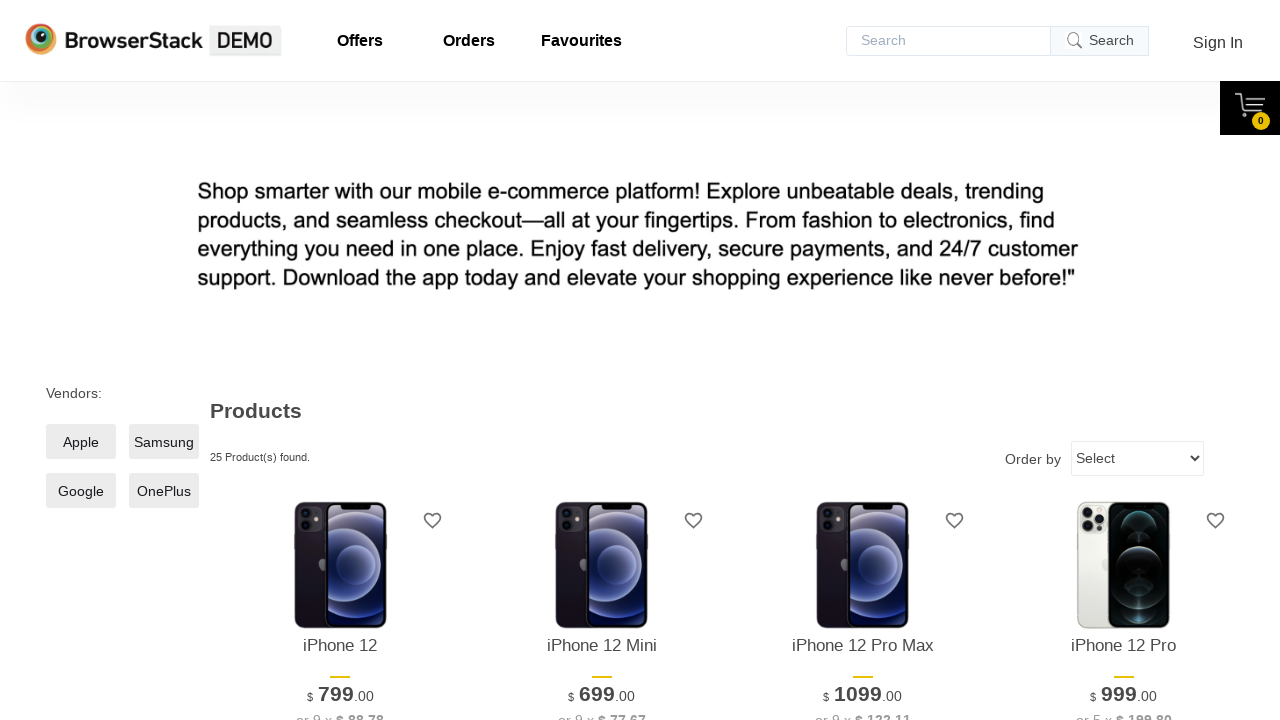

Clicked add to cart button for iPhone 11 at (340, 361) on xpath=//div[@data-sku='iPhone11-device-info.png']//div[contains(@class, 'shelf-i
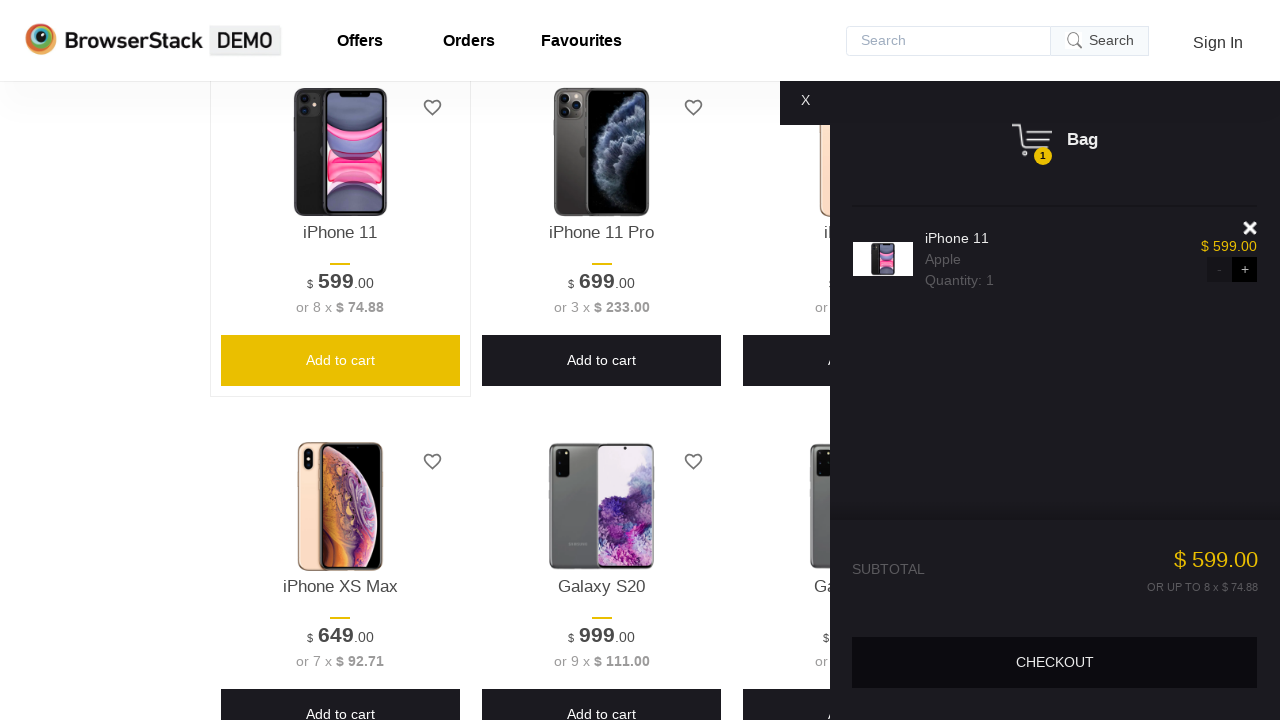

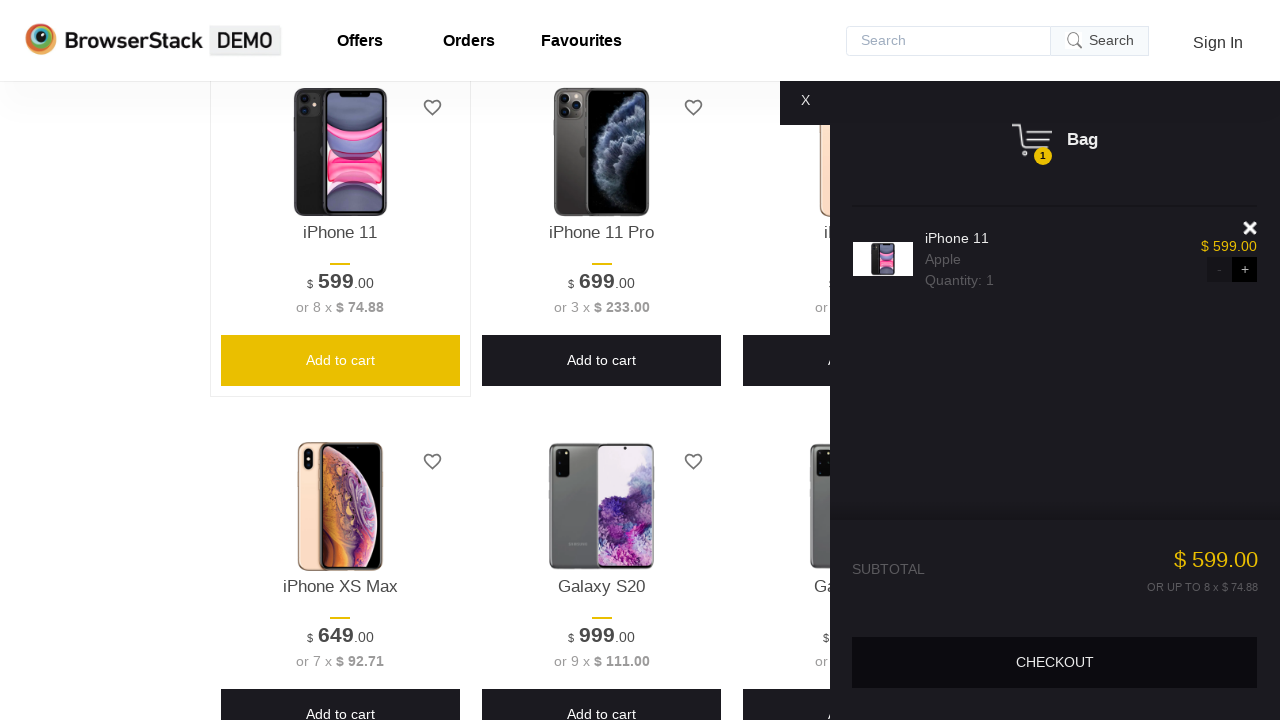